Tests the add/remove elements functionality by adding an element, verifying it appears, then removing it and verifying the page title remains visible

Starting URL: https://the-internet.herokuapp.com/add_remove_elements/

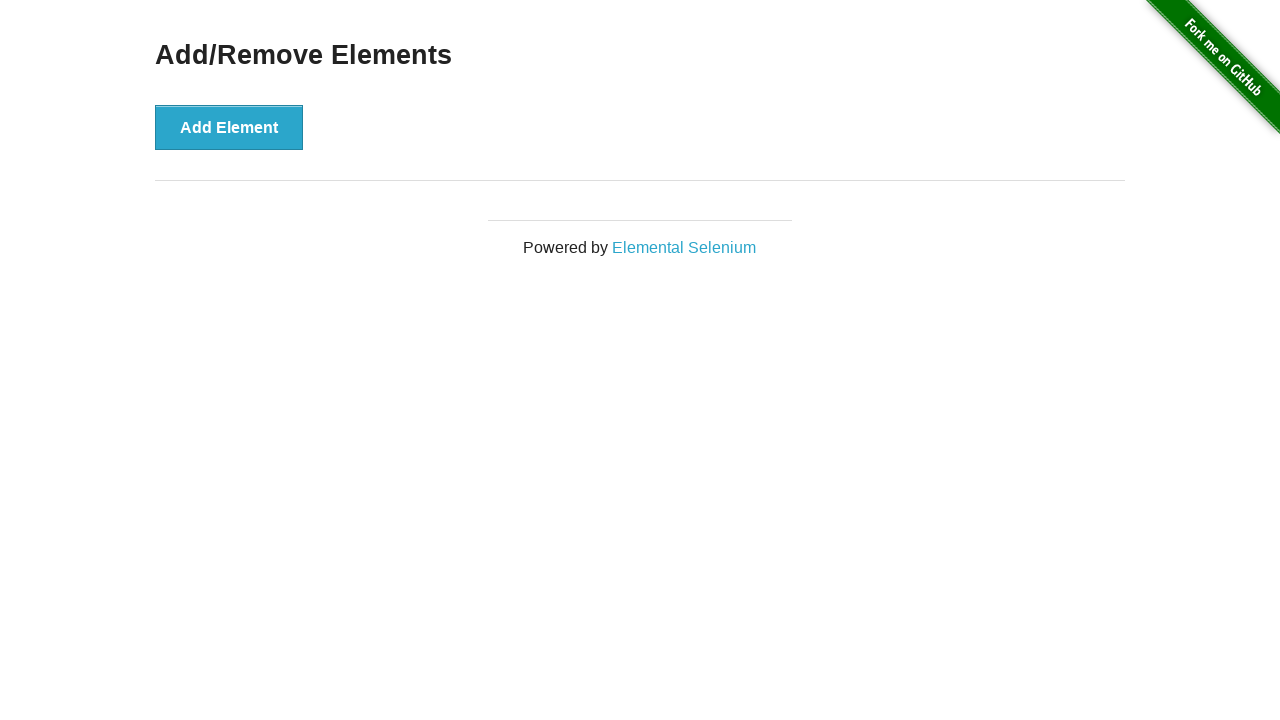

Clicked 'Add Element' button at (229, 127) on text='Add Element'
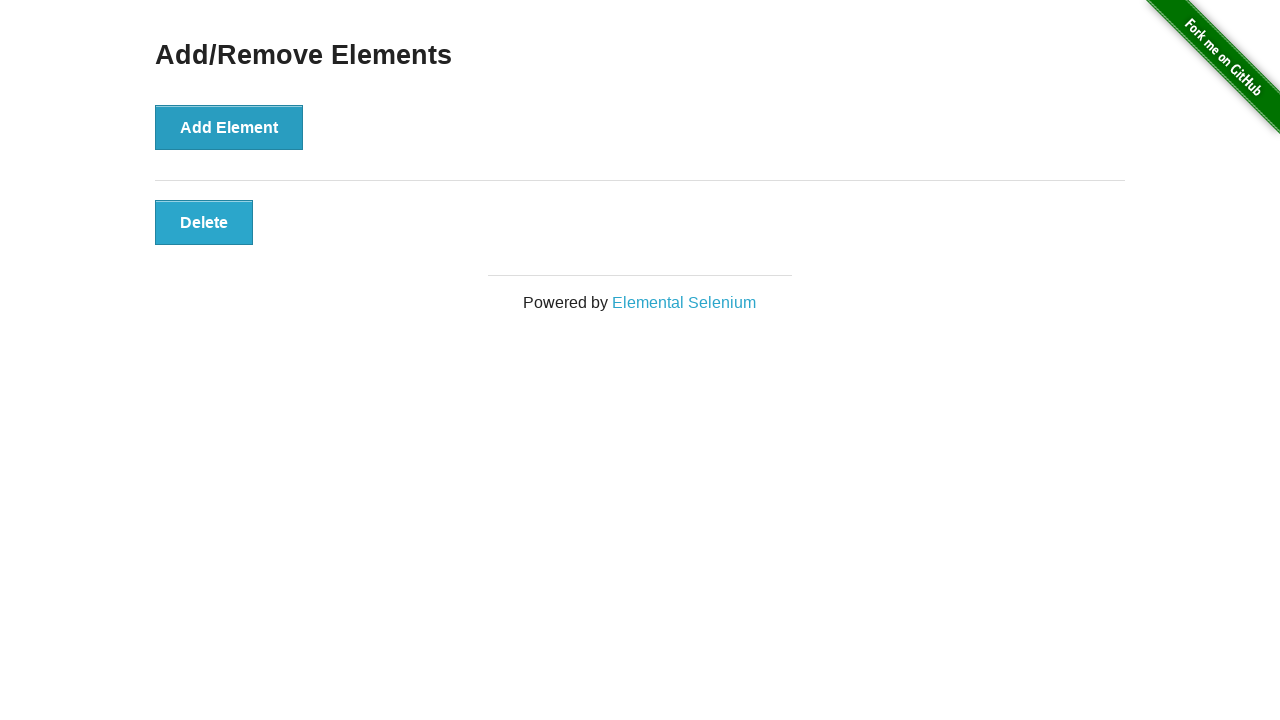

Delete button appeared after adding element
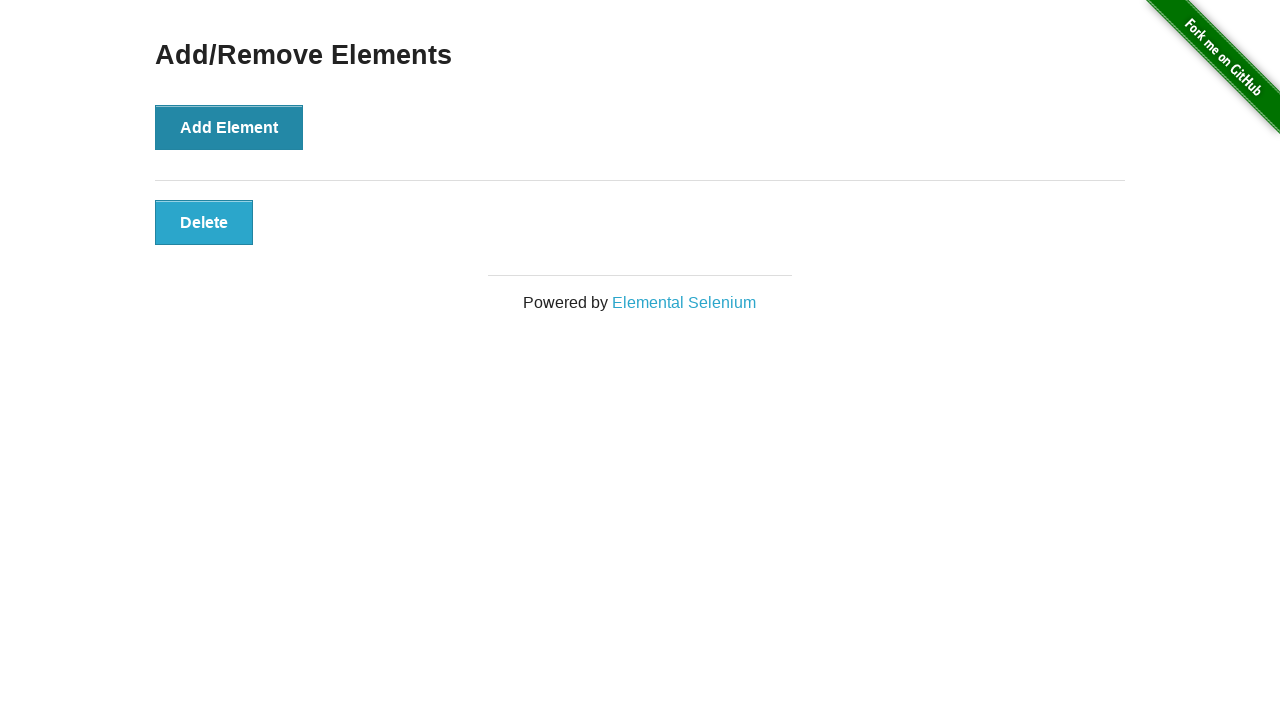

Clicked 'Delete' button to remove the element at (204, 222) on text='Delete'
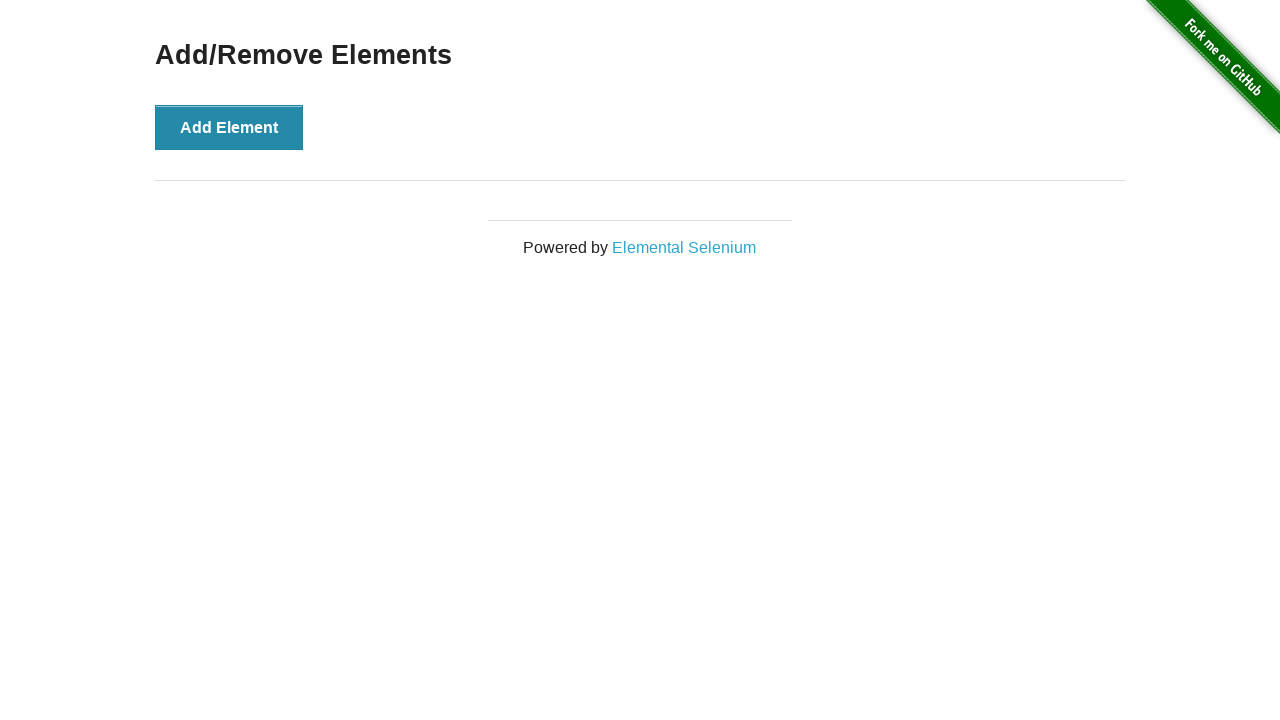

Verified 'Add/Remove Elements' heading remains visible after removing element
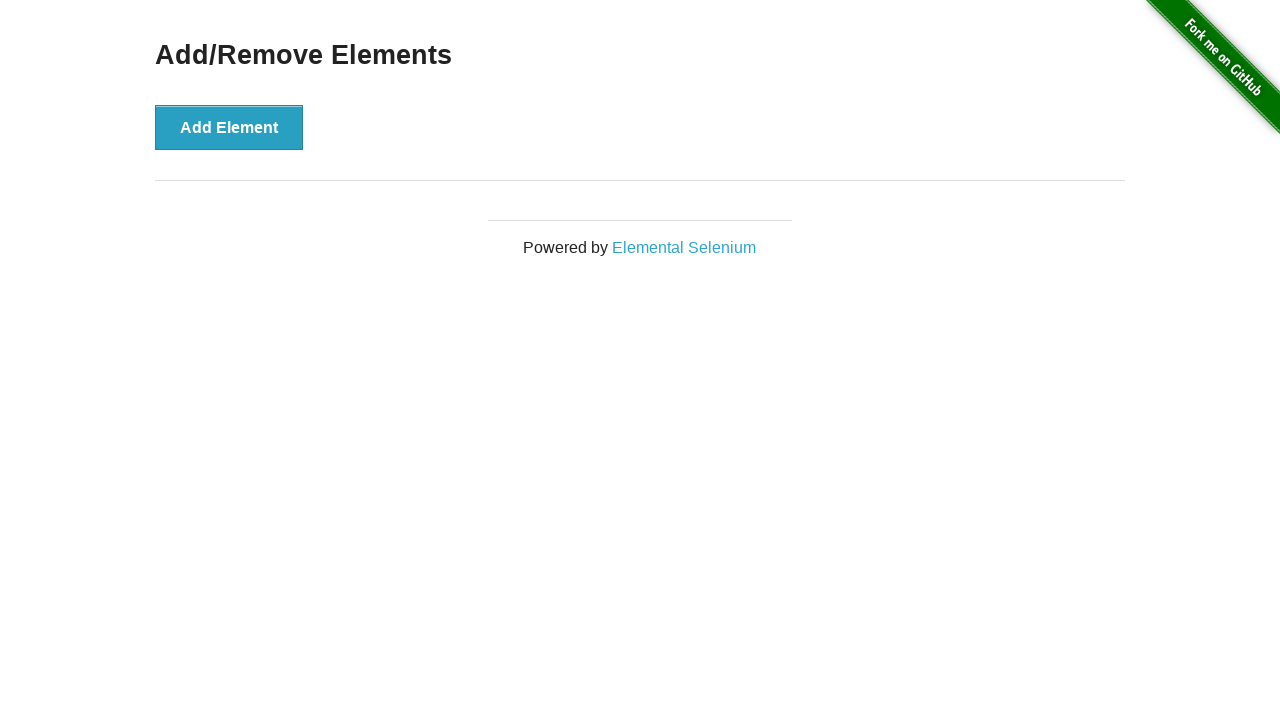

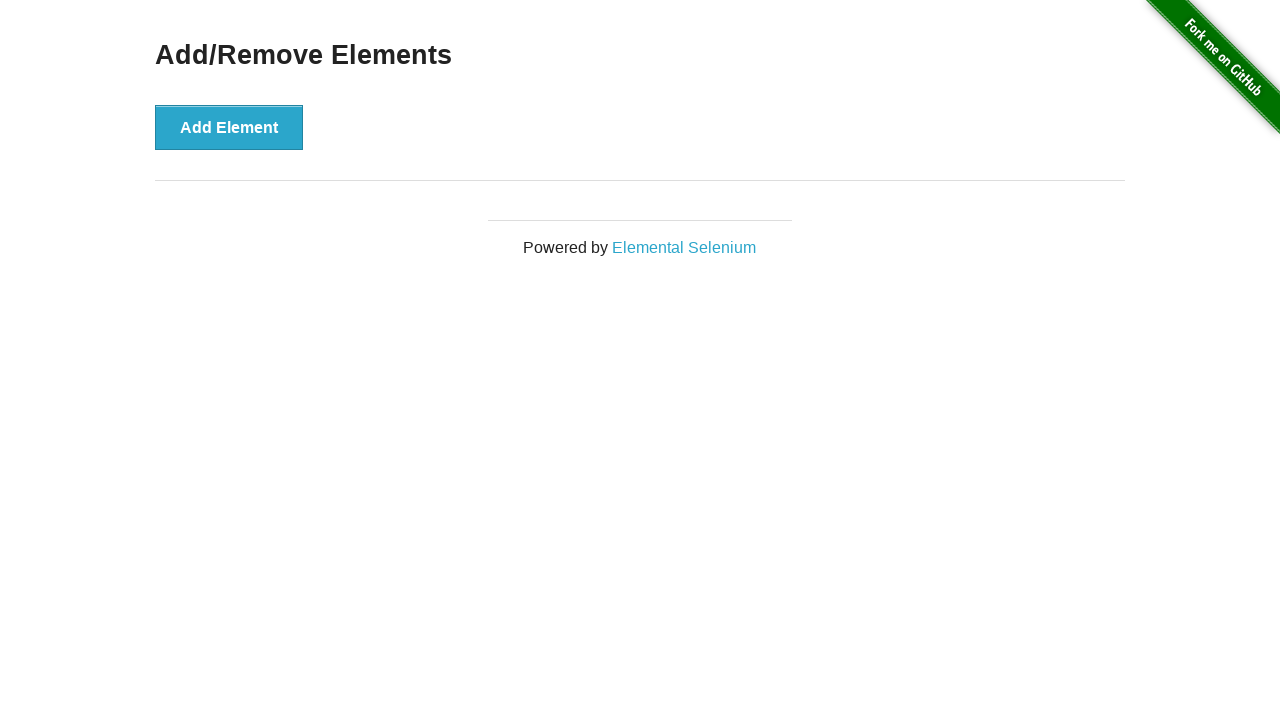